Performs drag and drop operation on jQuery UI demo page by dragging the draggable element to the droppable area

Starting URL: https://jqueryui.com/droppable/

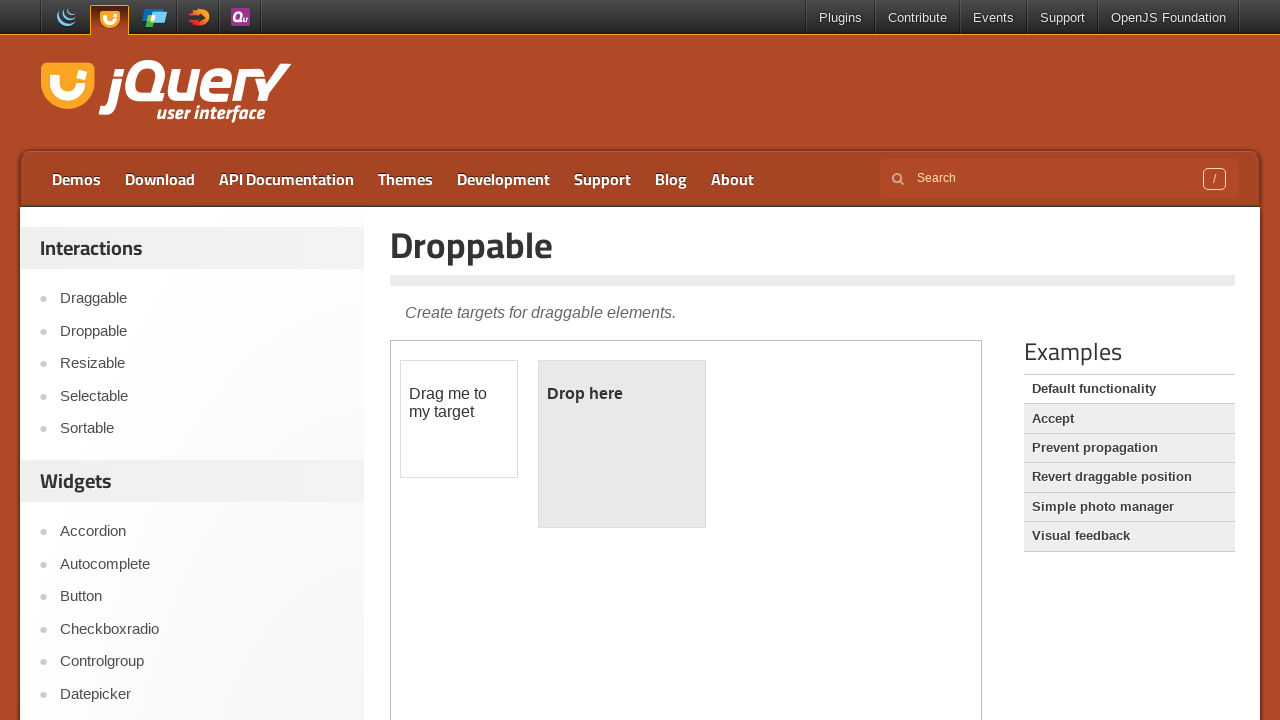

Located iframe containing drag and drop demo
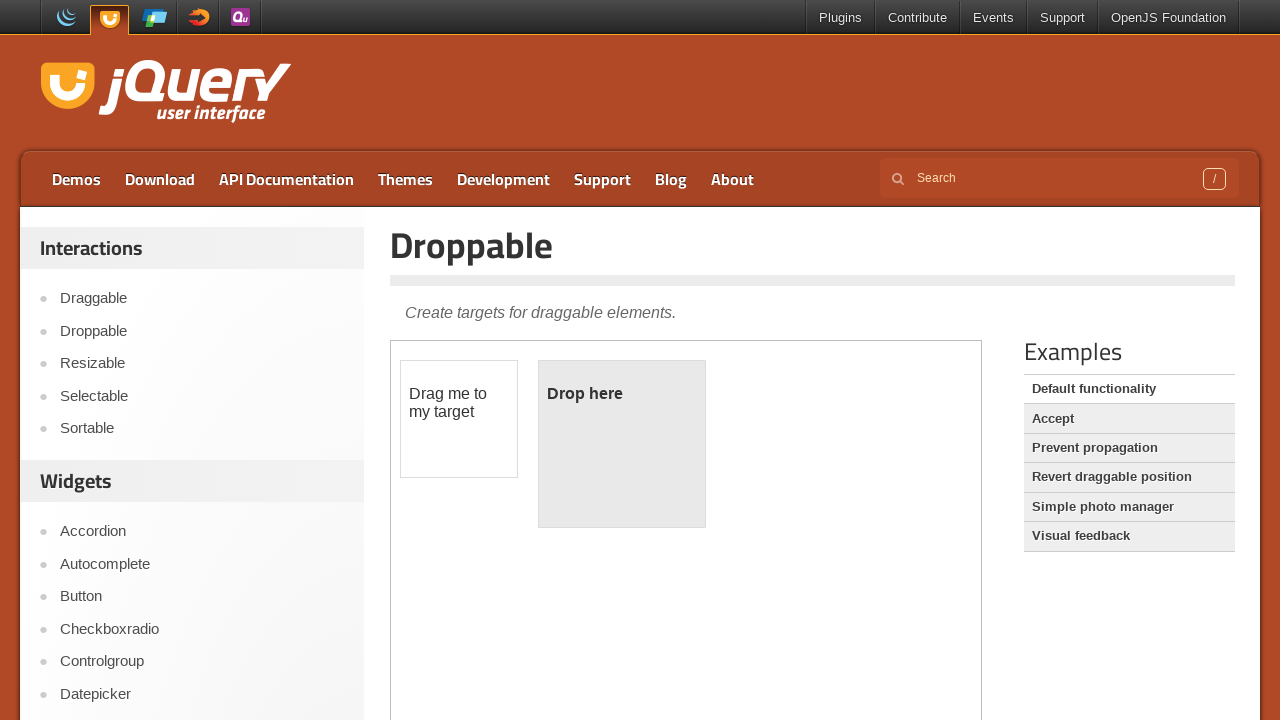

Located draggable element within iframe
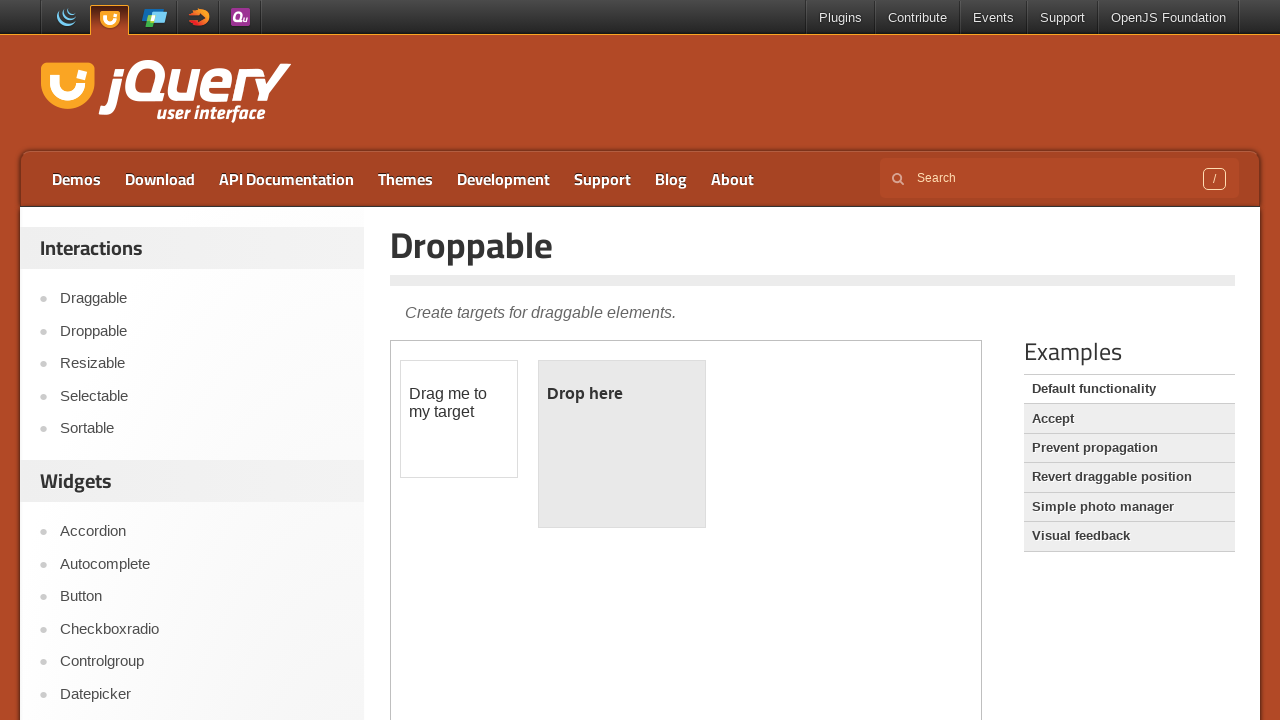

Located droppable target element within iframe
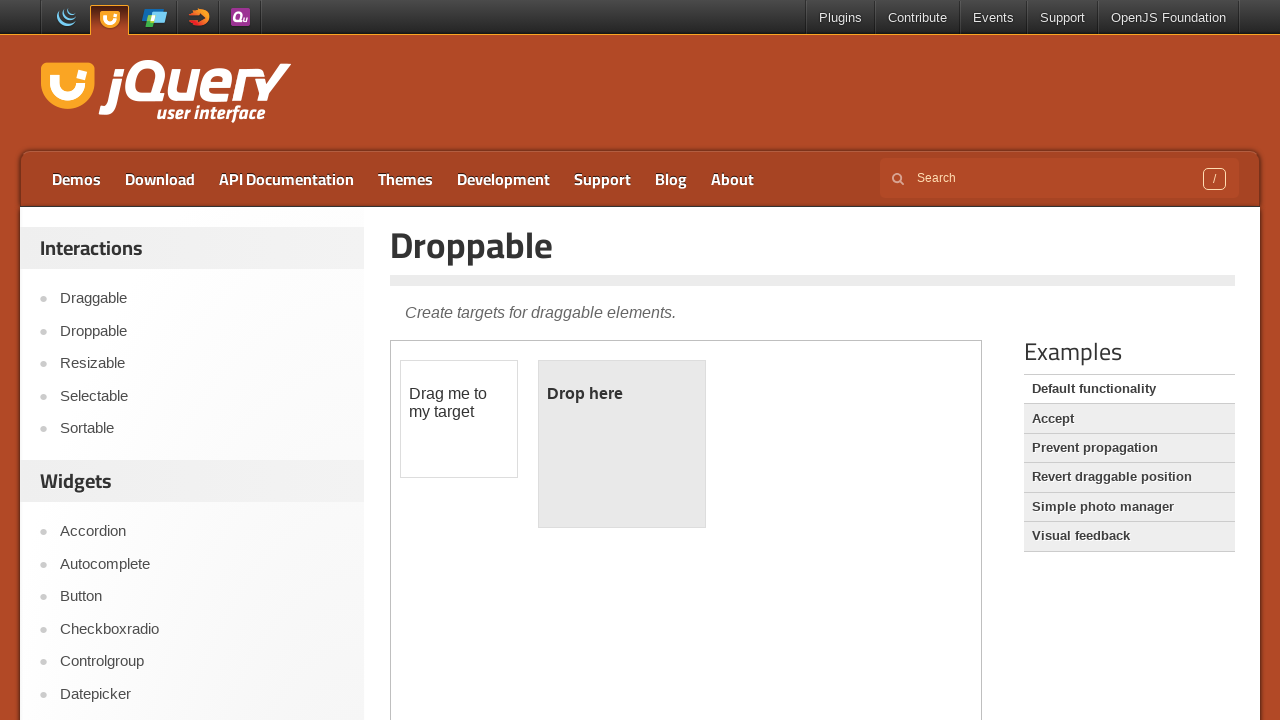

Dragged draggable element to droppable area at (622, 444)
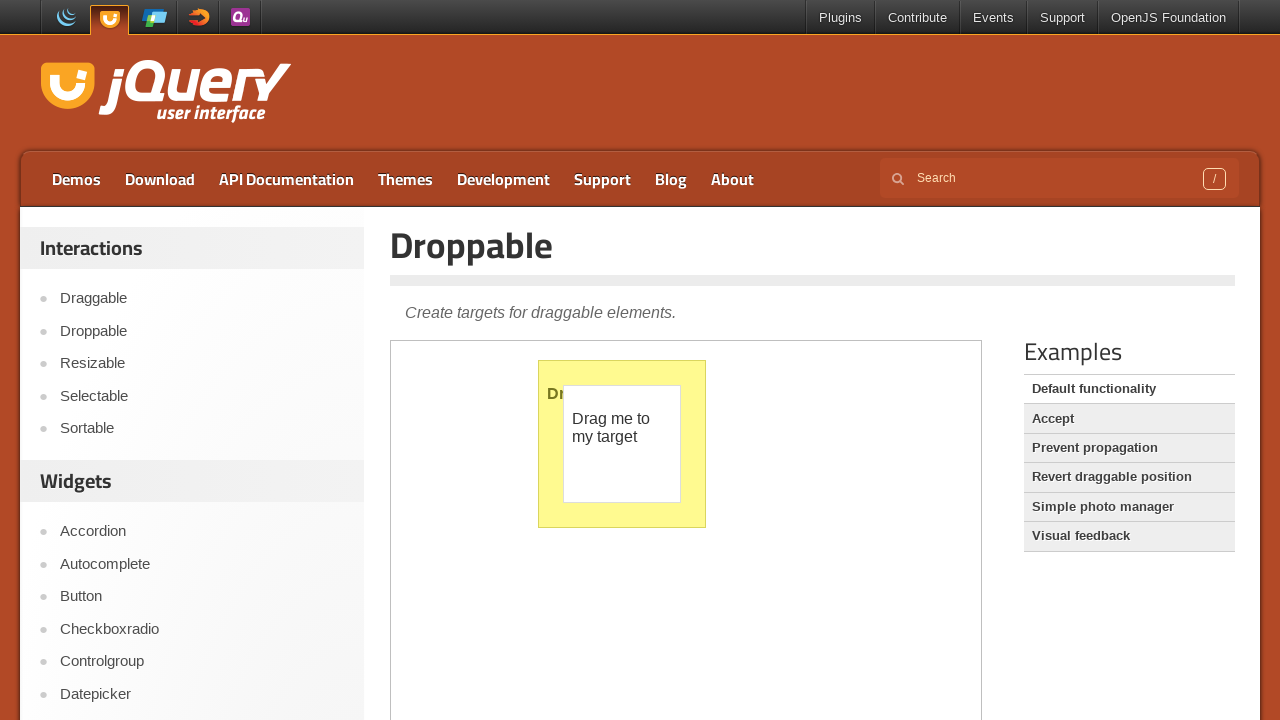

Waited 2 seconds for drag and drop operation to complete
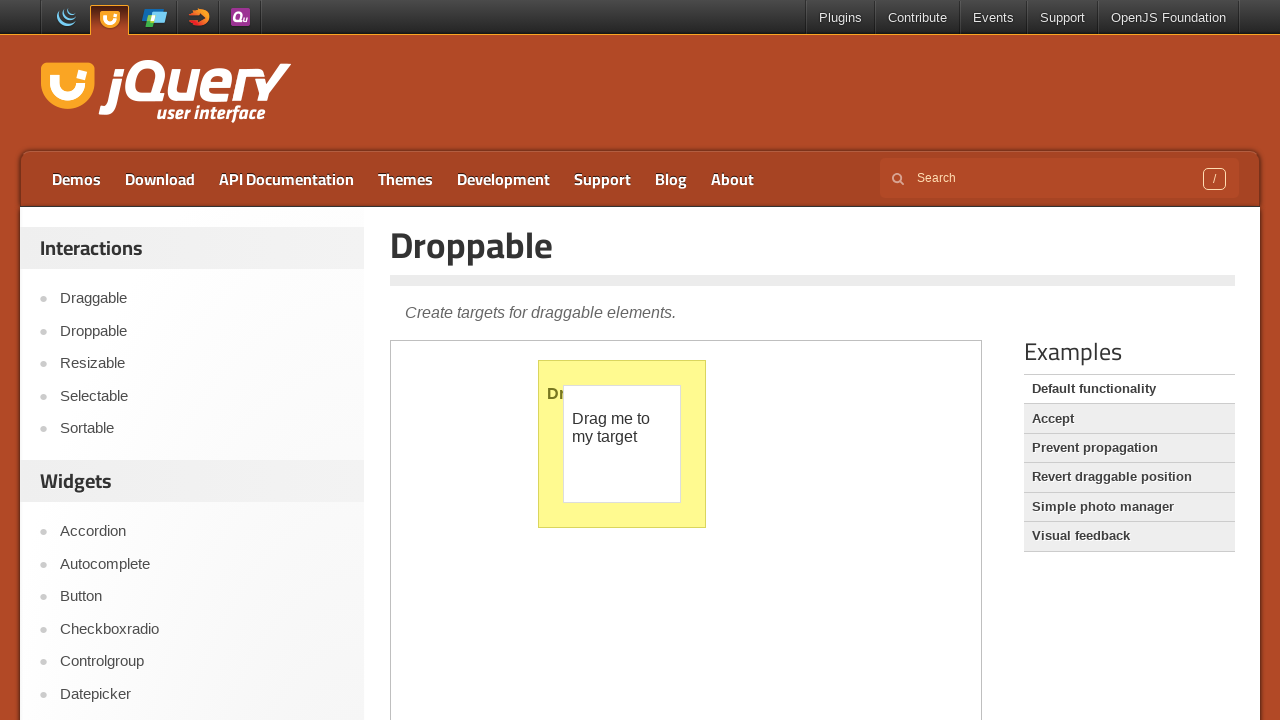

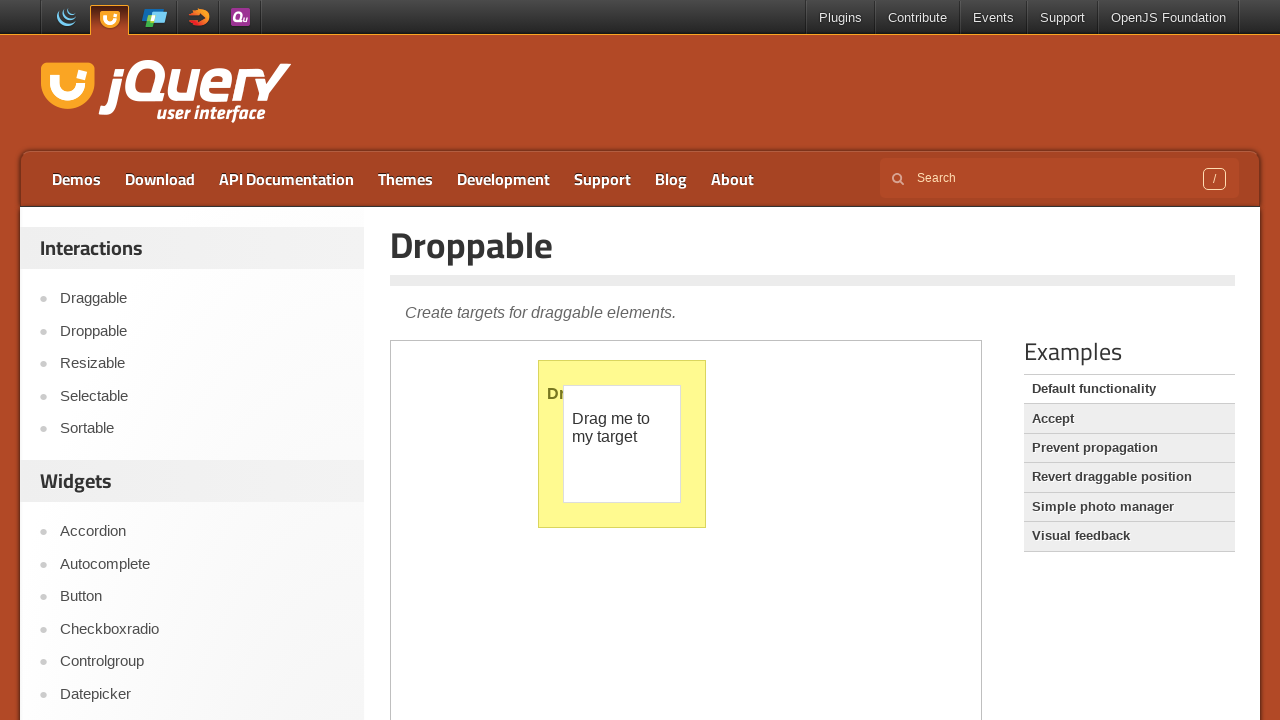